Tests the Text Box form on DemoQA by navigating to the Elements section, filling out a form with name, email, current address, and permanent address fields, then verifying the submitted data is displayed correctly.

Starting URL: https://demoqa.com/

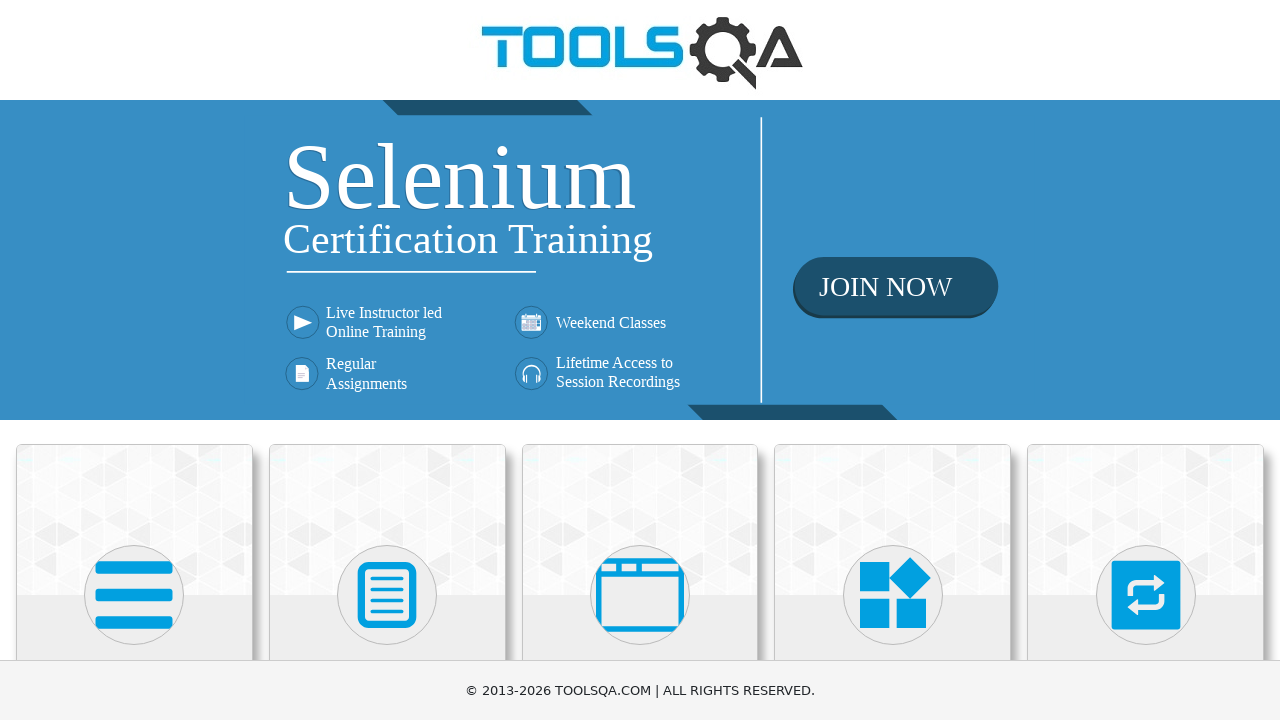

Clicked on Elements card to navigate to Elements section at (134, 360) on internal:text="Elements"i
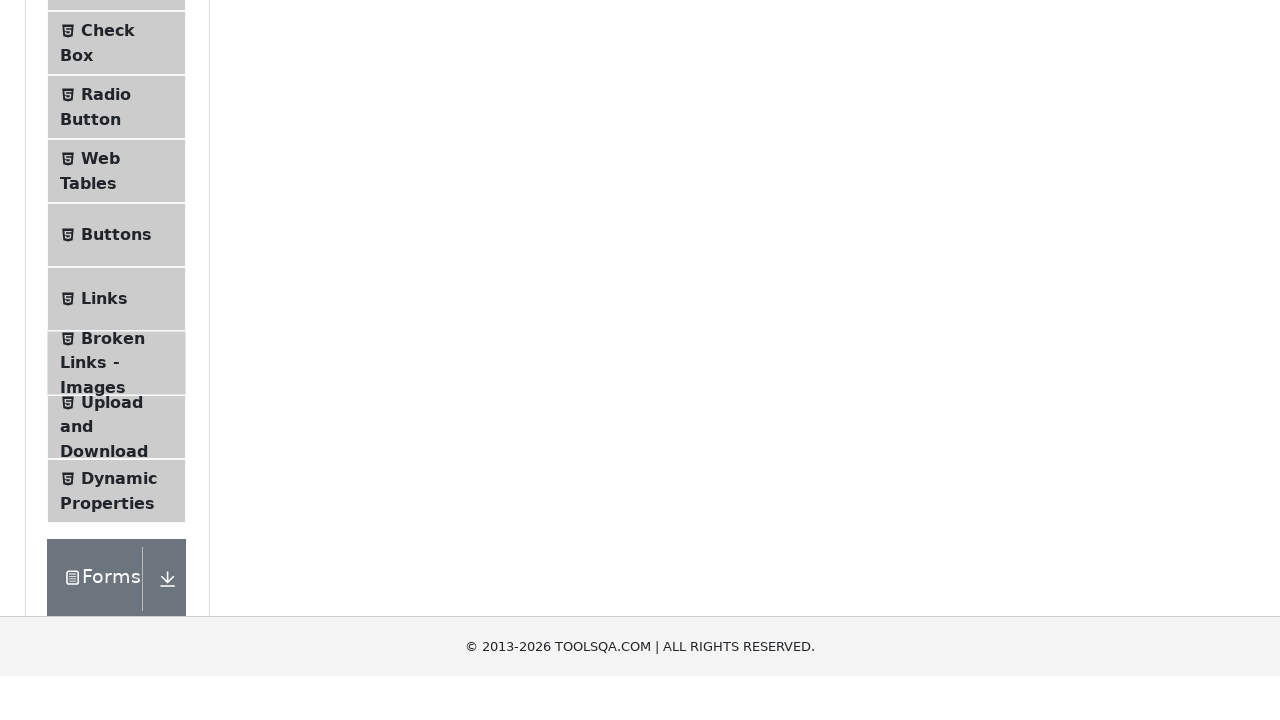

Clicked on Text Box menu item at (119, 261) on internal:text="Text Box"i
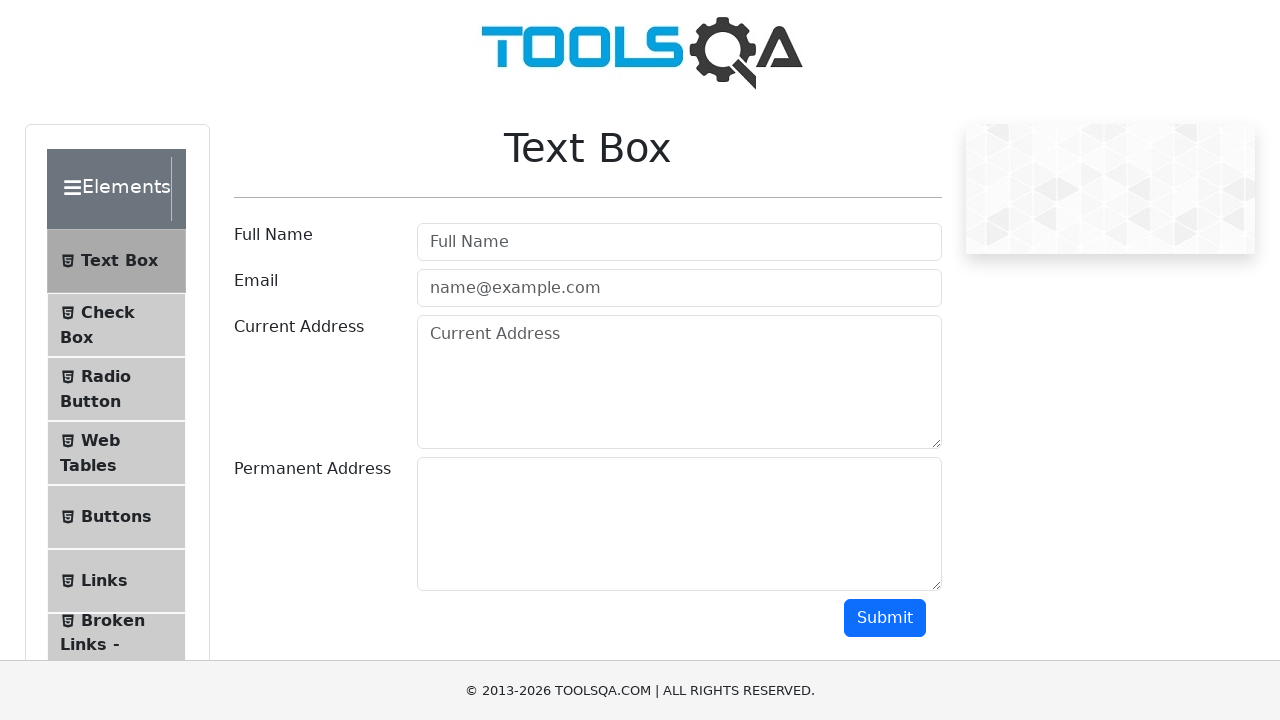

Text Box heading is now visible
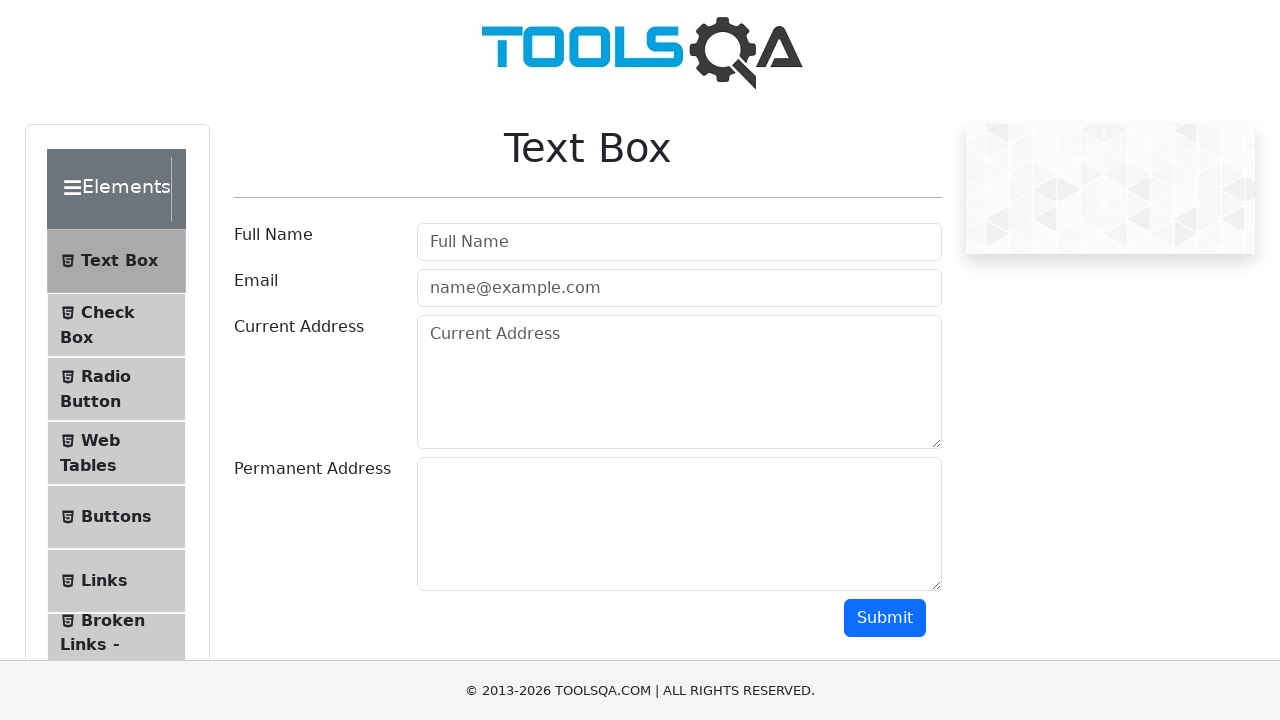

Filled Full Name field with 'Test' on internal:role=textbox[name="Full Name"i]
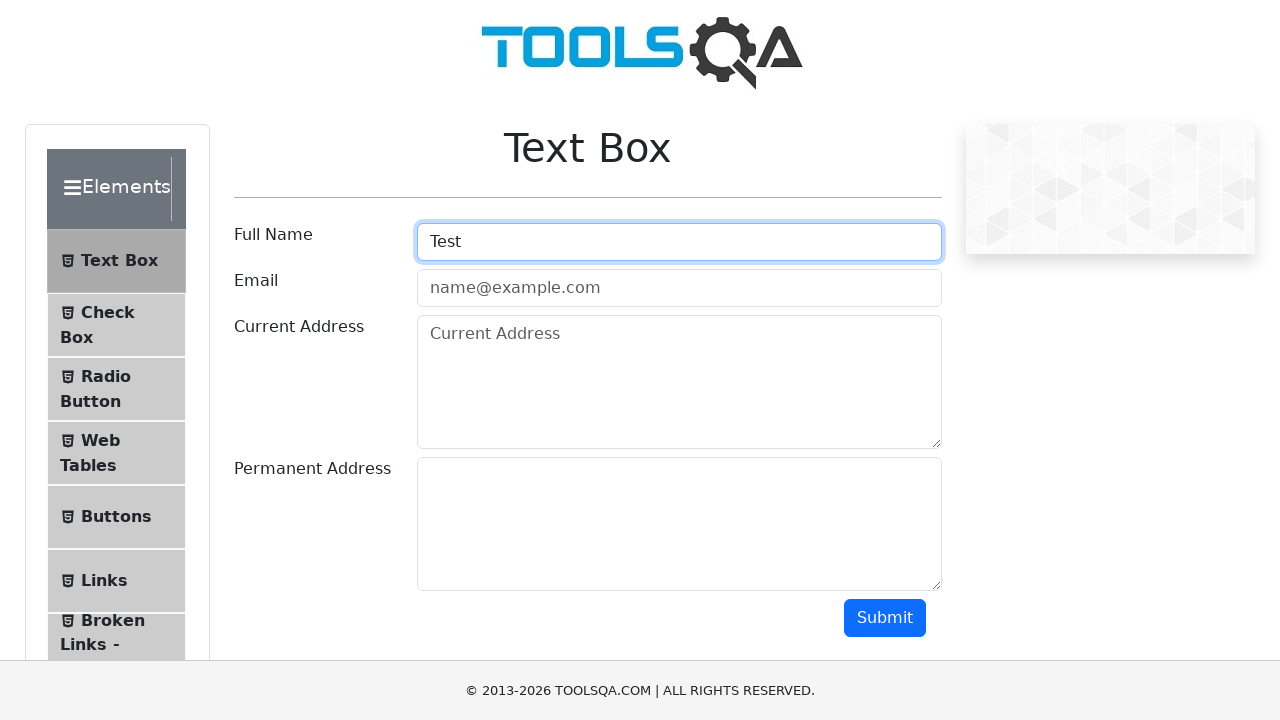

Filled Email field with 'test@getMaxListeners.com' on internal:attr=[placeholder="name@example.com"i]
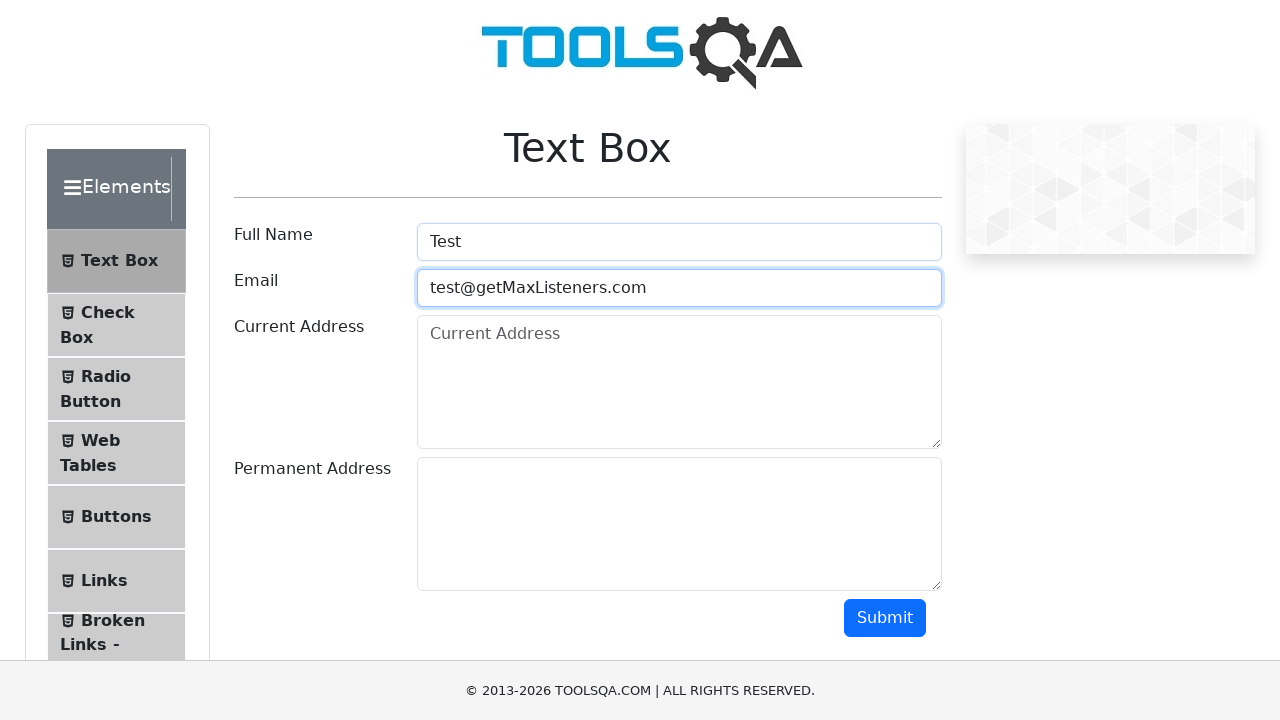

Filled Current Address field with '#33,1st cross,bangalore' on internal:role=textbox[name="Current Address"i]
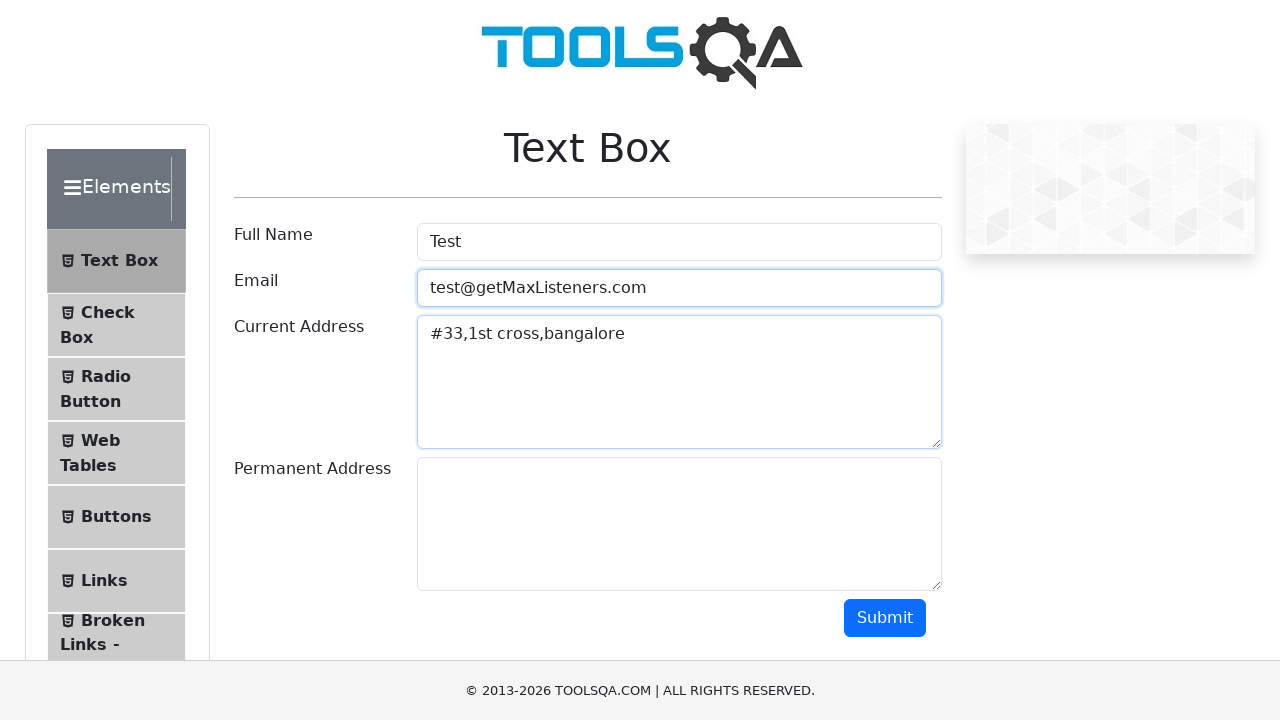

Filled Permanent Address field with 'Same as Current address' on #permanentAddress
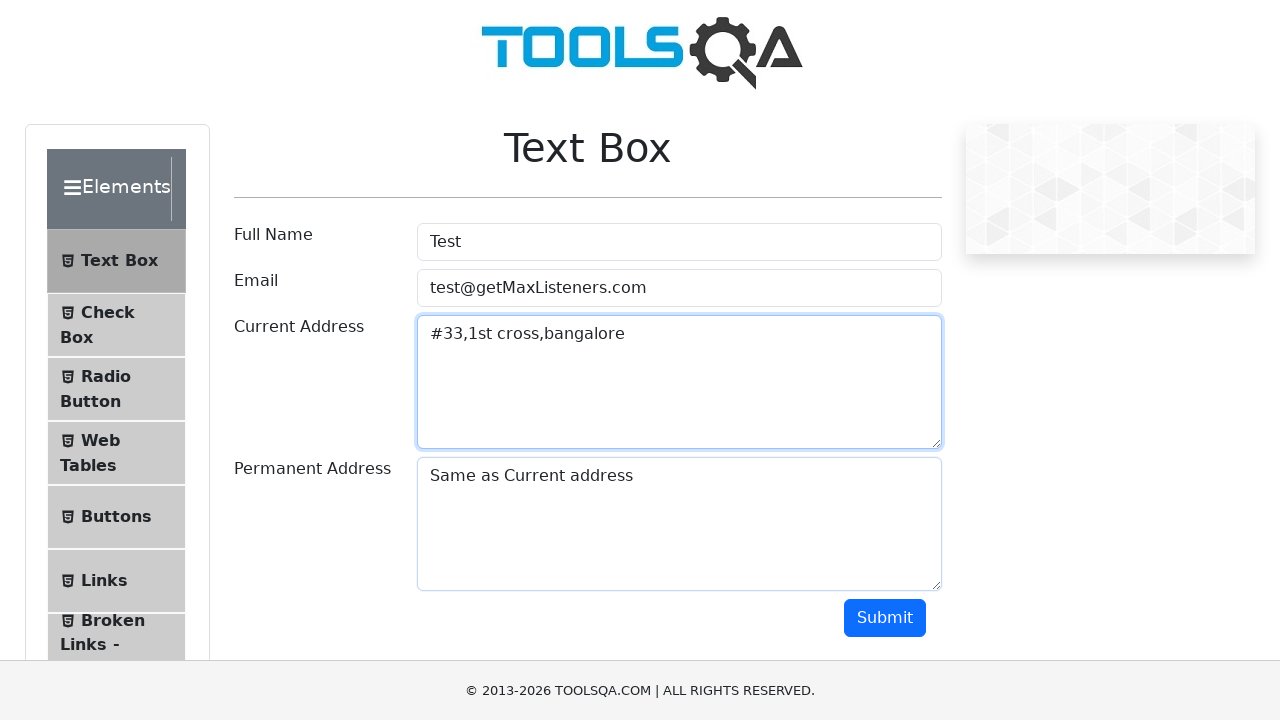

Clicked Submit button to submit the form at (885, 618) on internal:role=button[name="Submit"i]
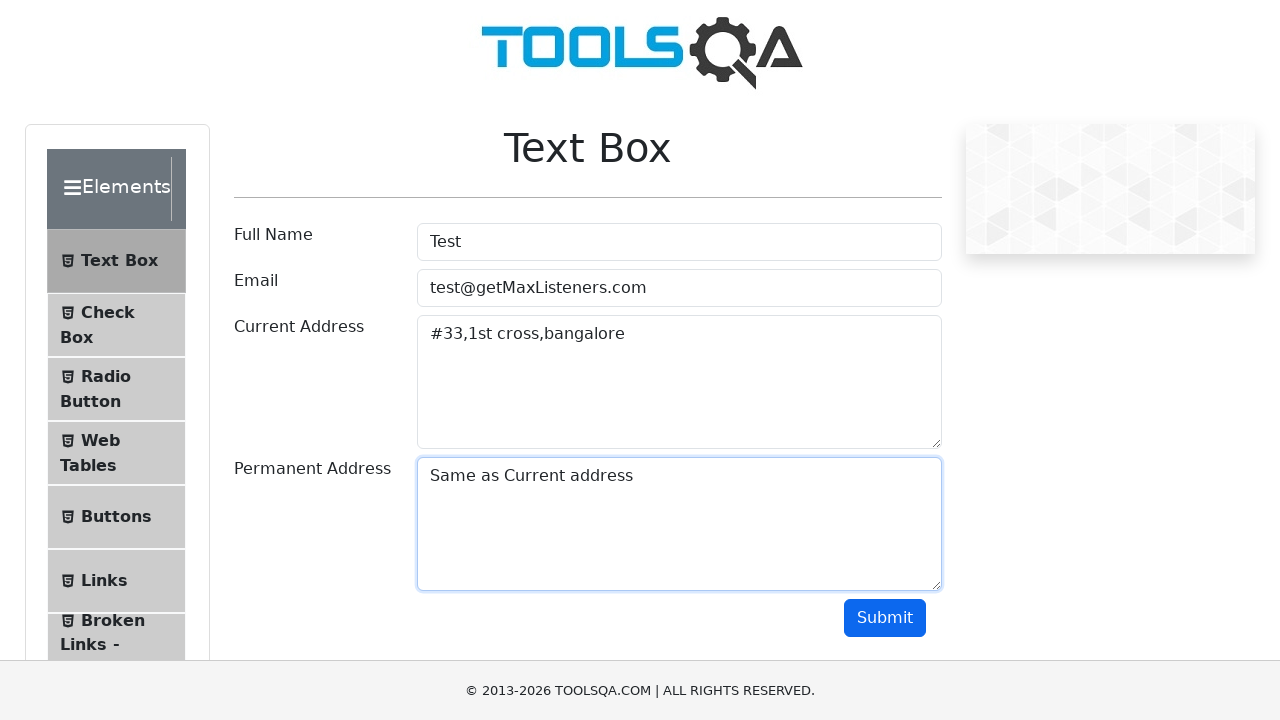

Form output is now visible
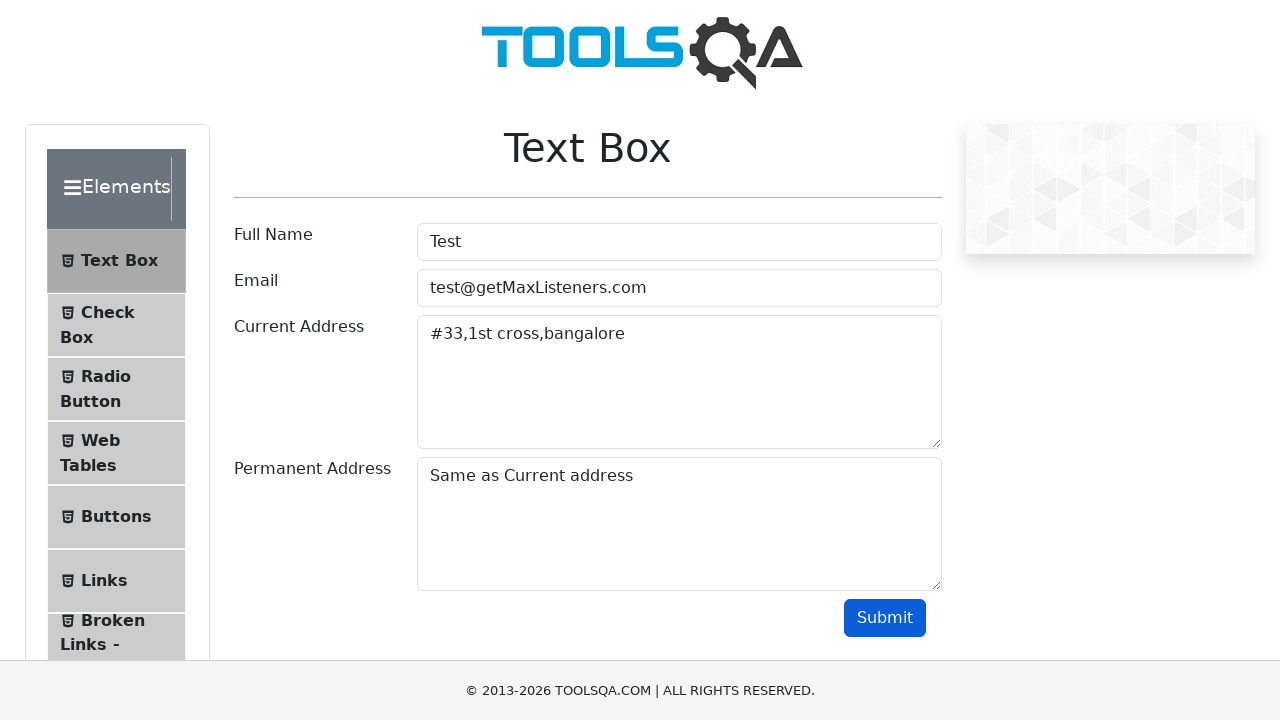

Retrieved submitted name from output
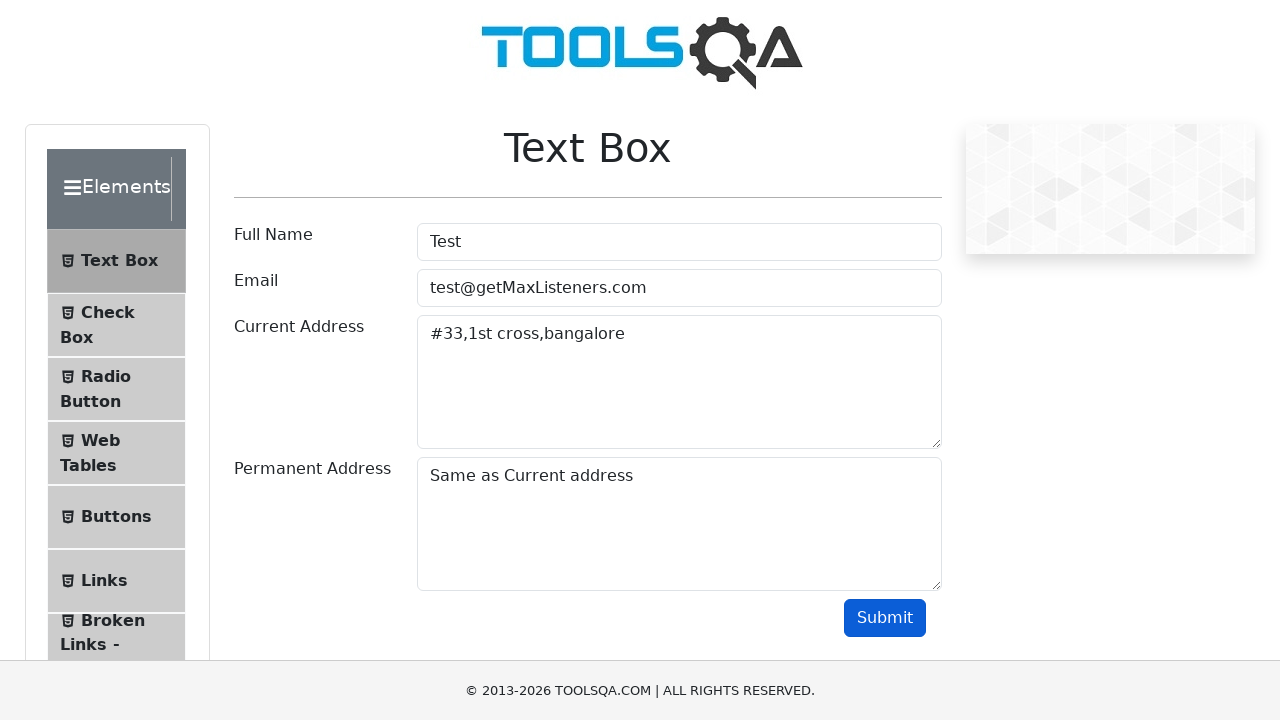

Retrieved submitted email from output
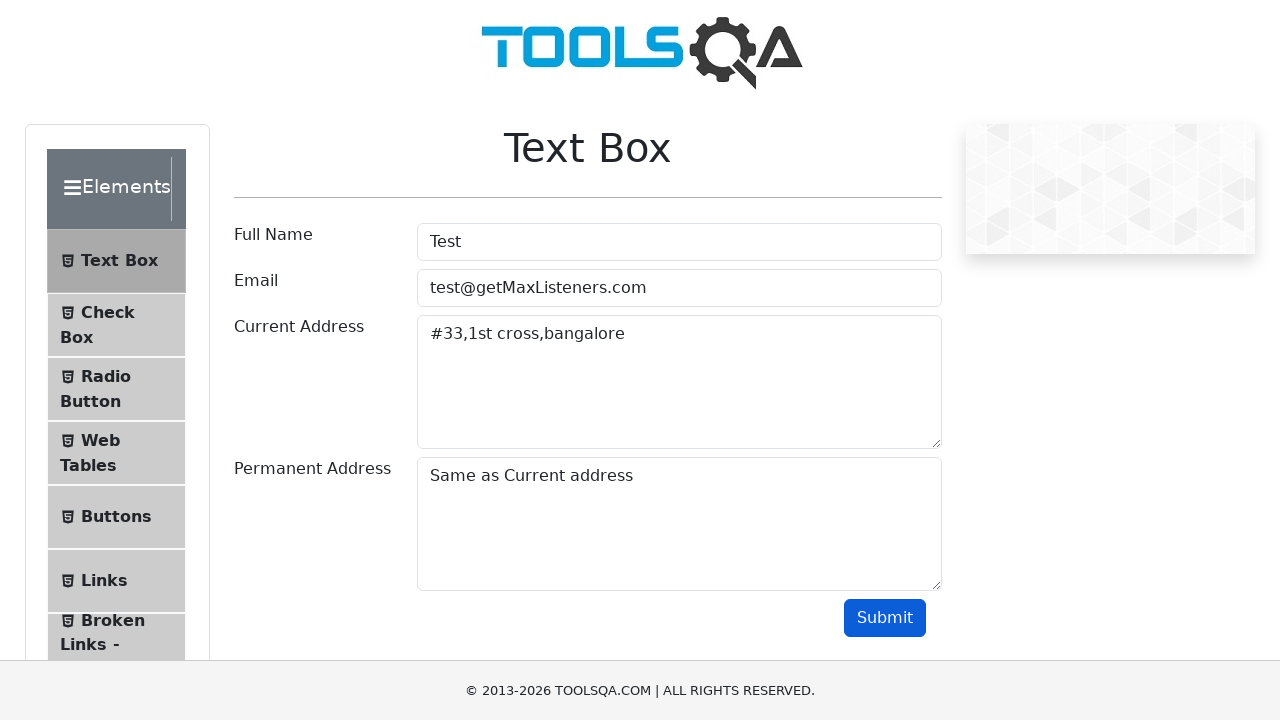

Retrieved submitted current address from output
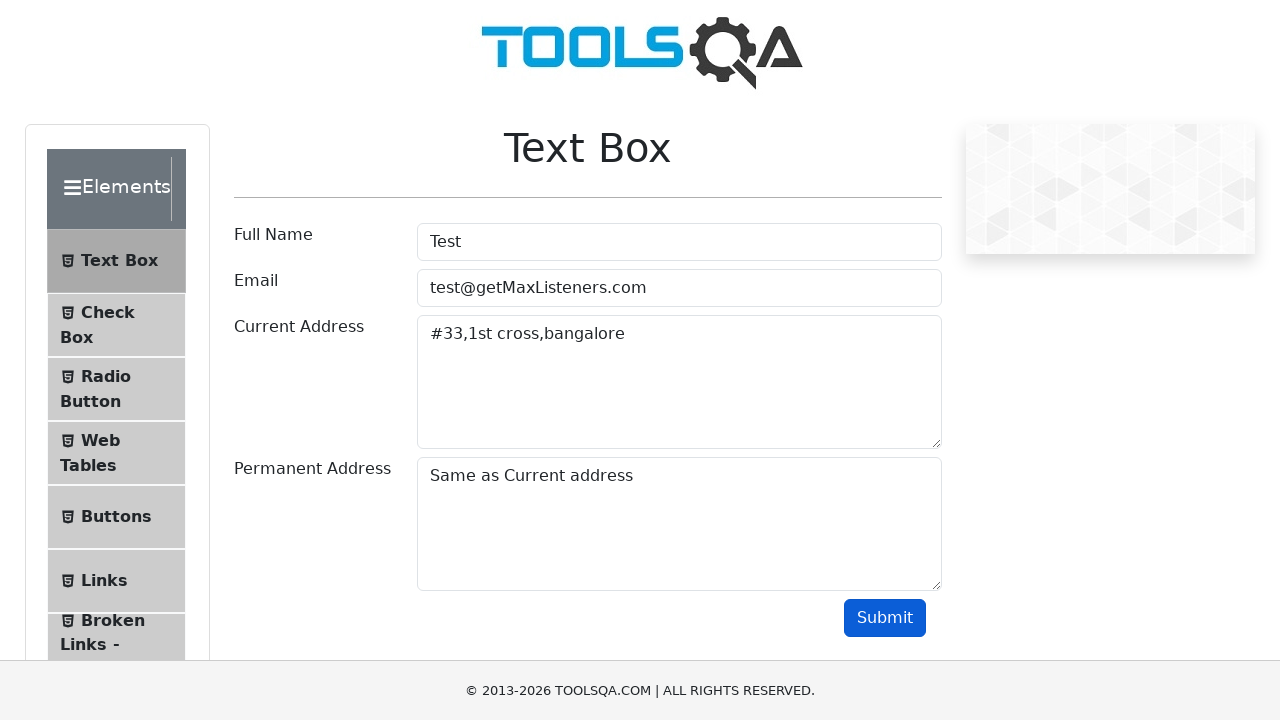

Retrieved submitted permanent address from output
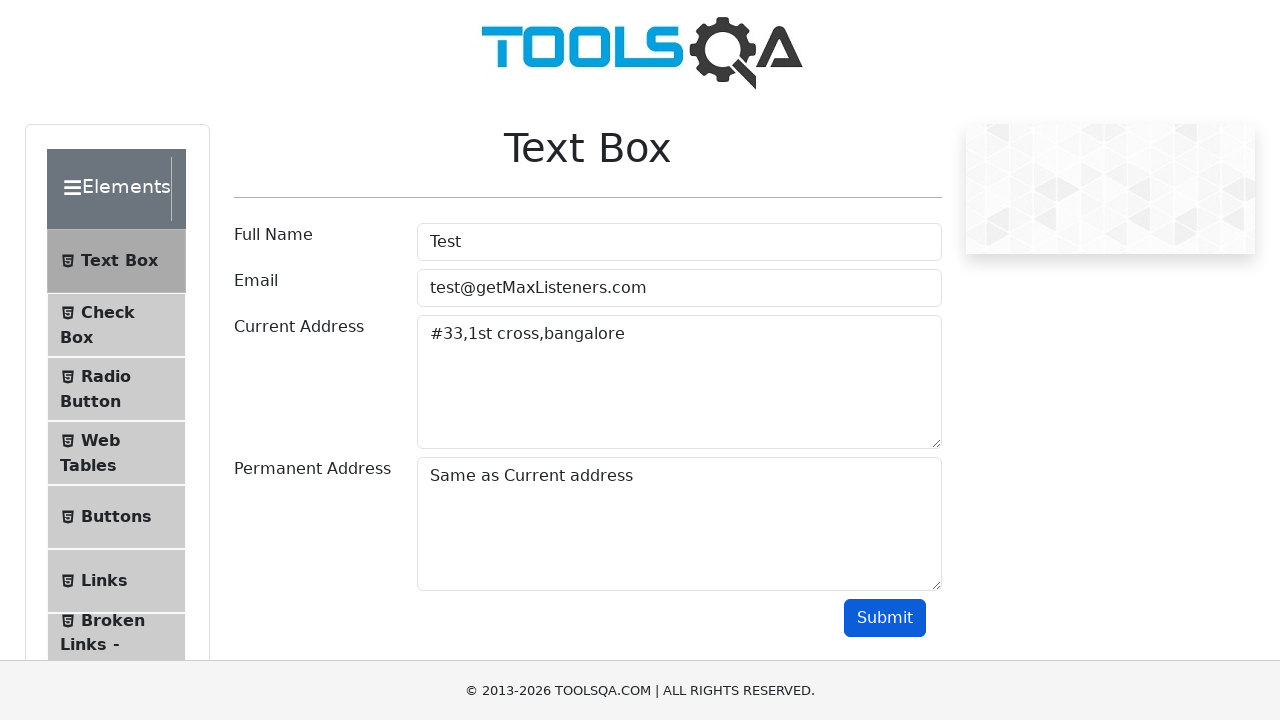

Verified that 'Test' is present in submitted name
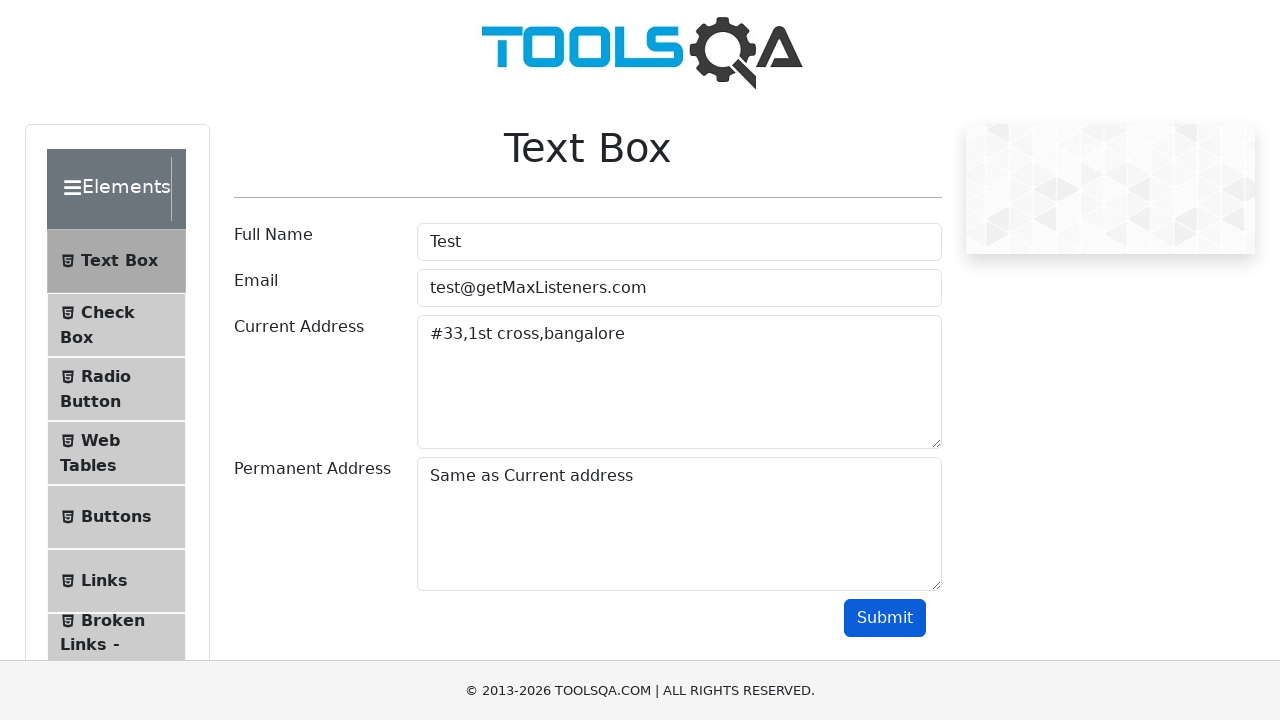

Verified that 'test@getMaxListeners.com' is present in submitted email
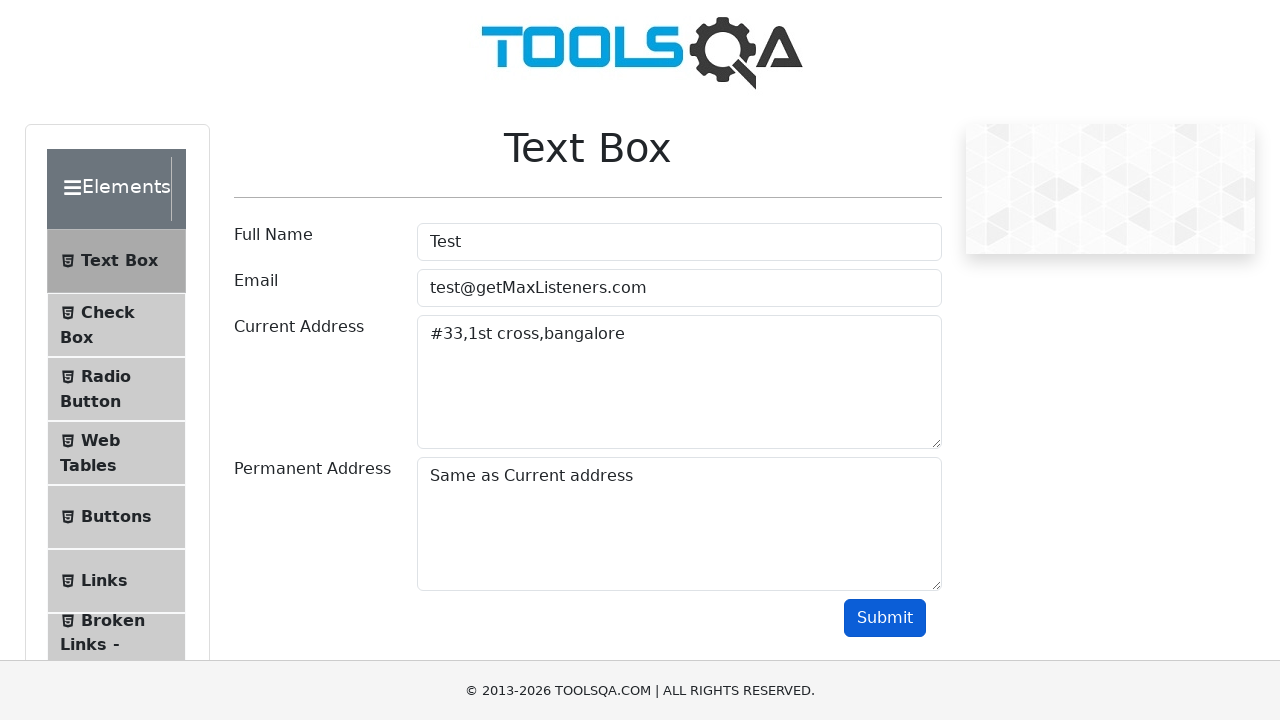

Verified that '#33,1st cross,bangalore' is present in submitted current address
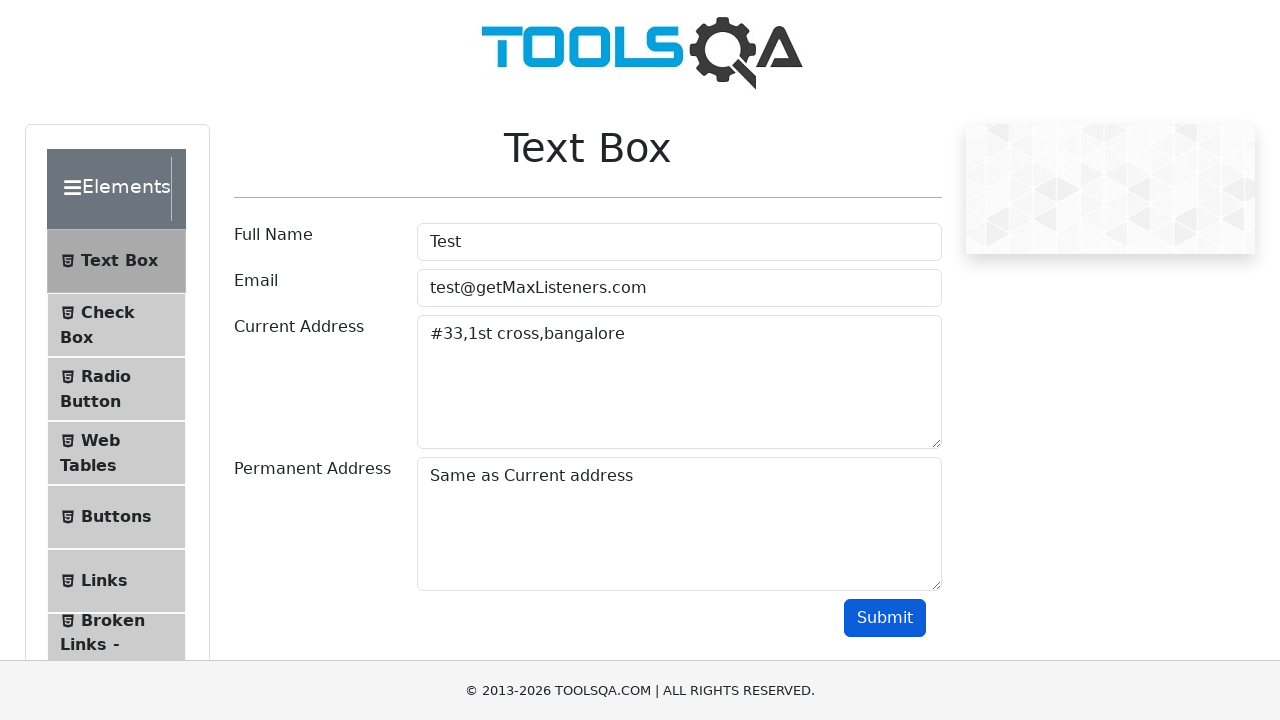

Verified that 'Same as Current address' is present in submitted permanent address
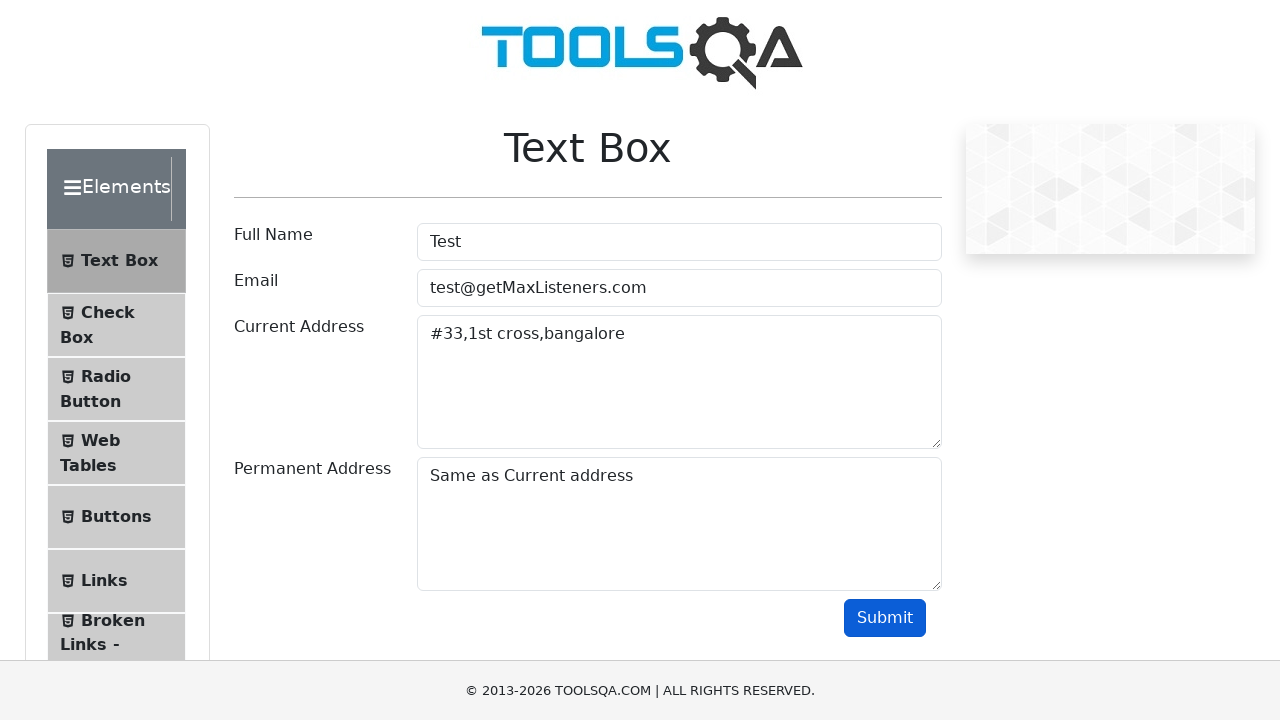

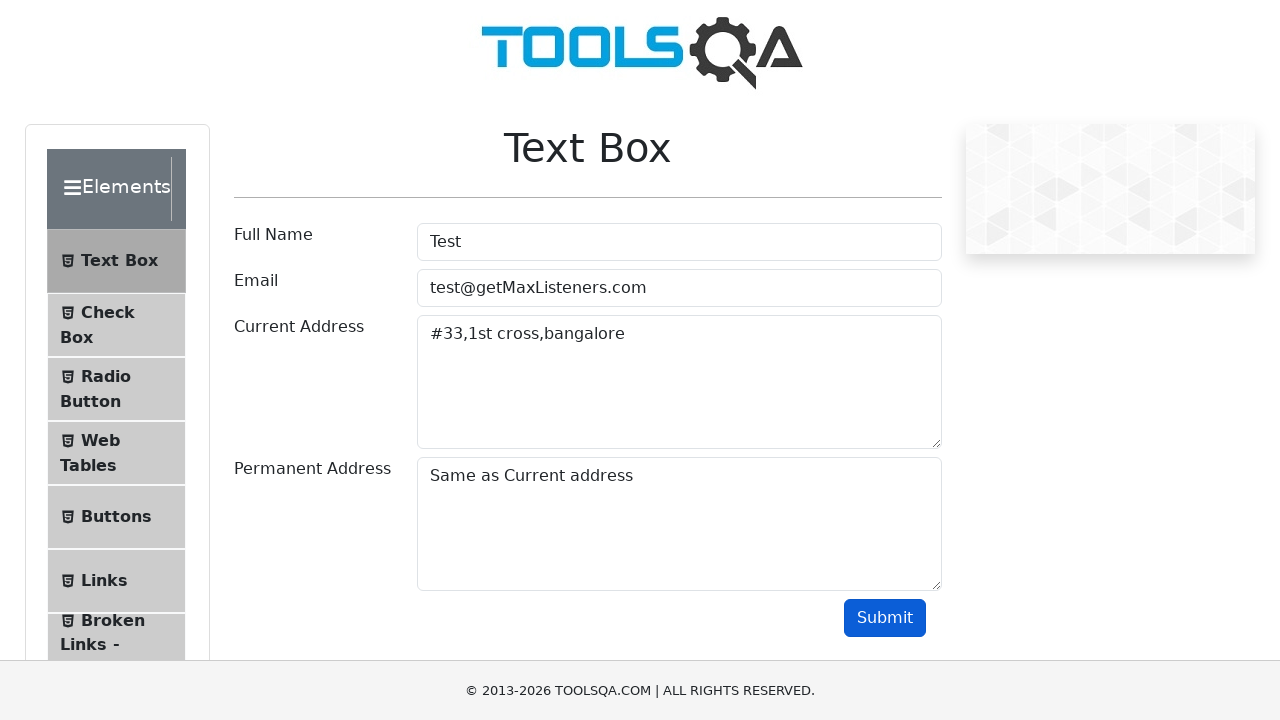